Tests un-marking items as complete by unchecking their checkboxes

Starting URL: https://demo.playwright.dev/todomvc

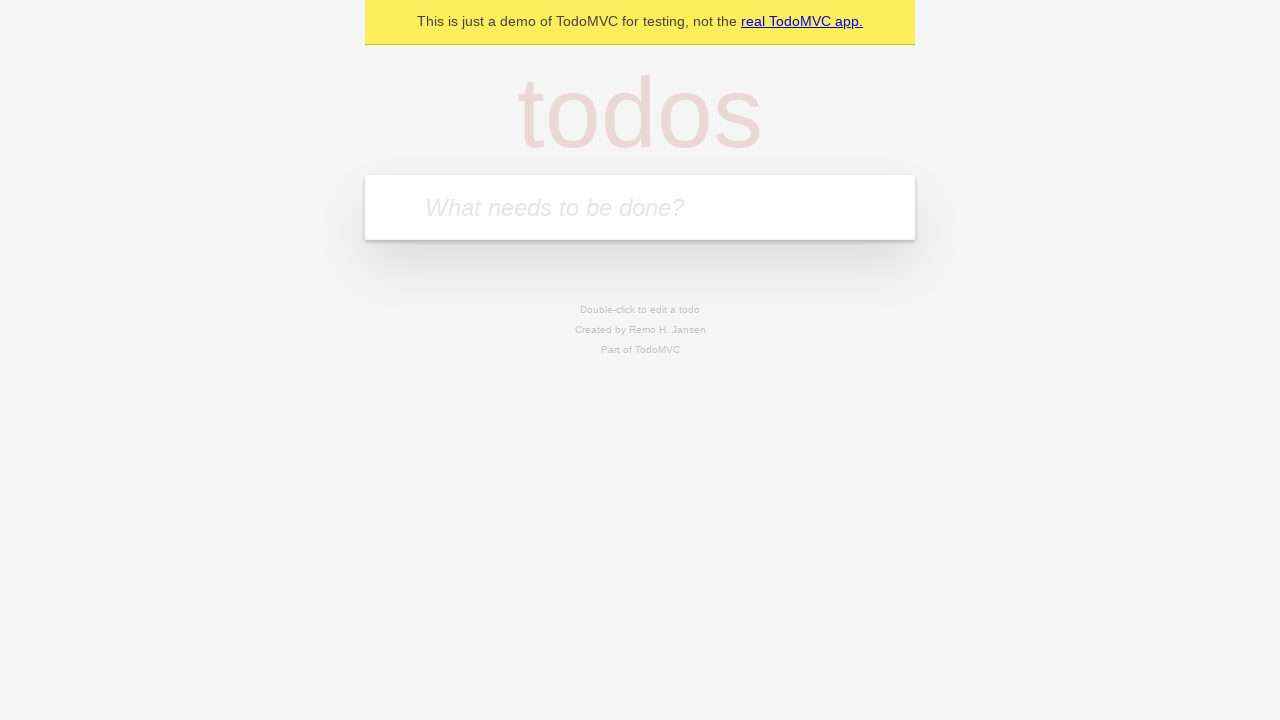

Filled input field with first todo item 'buy some cheese' on internal:attr=[placeholder="What needs to be done?"i]
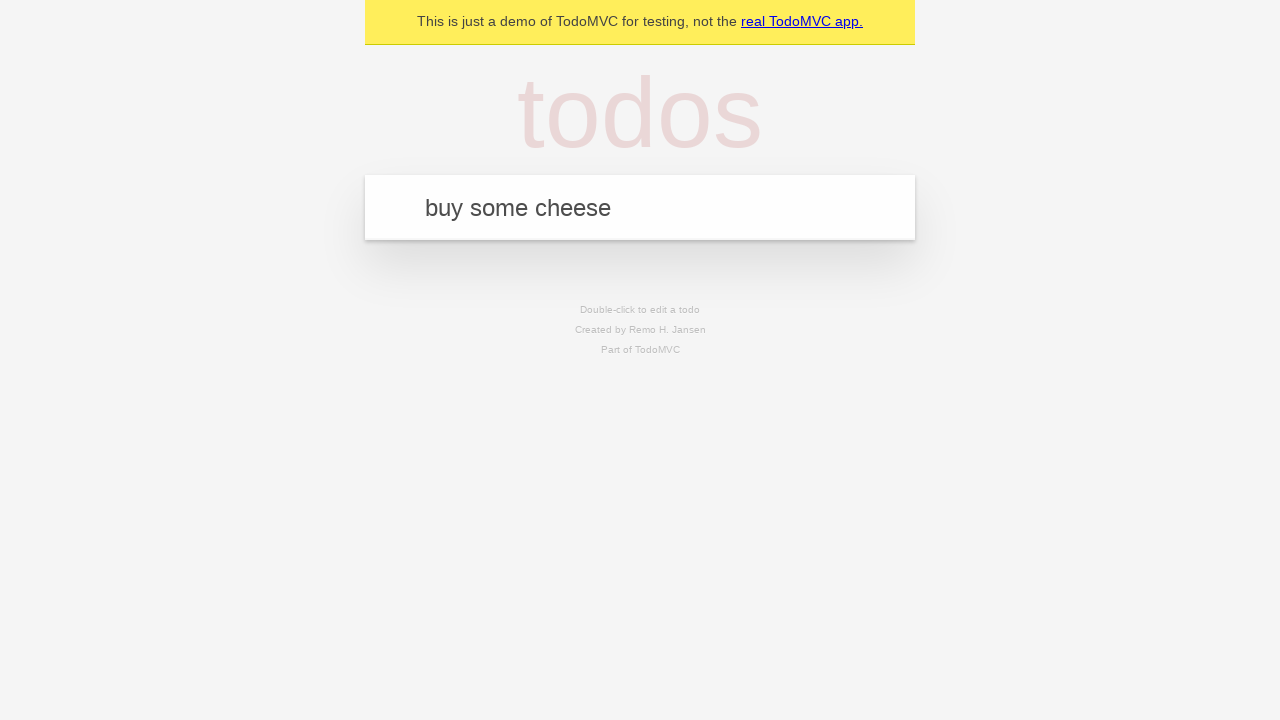

Pressed Enter to add first todo item on internal:attr=[placeholder="What needs to be done?"i]
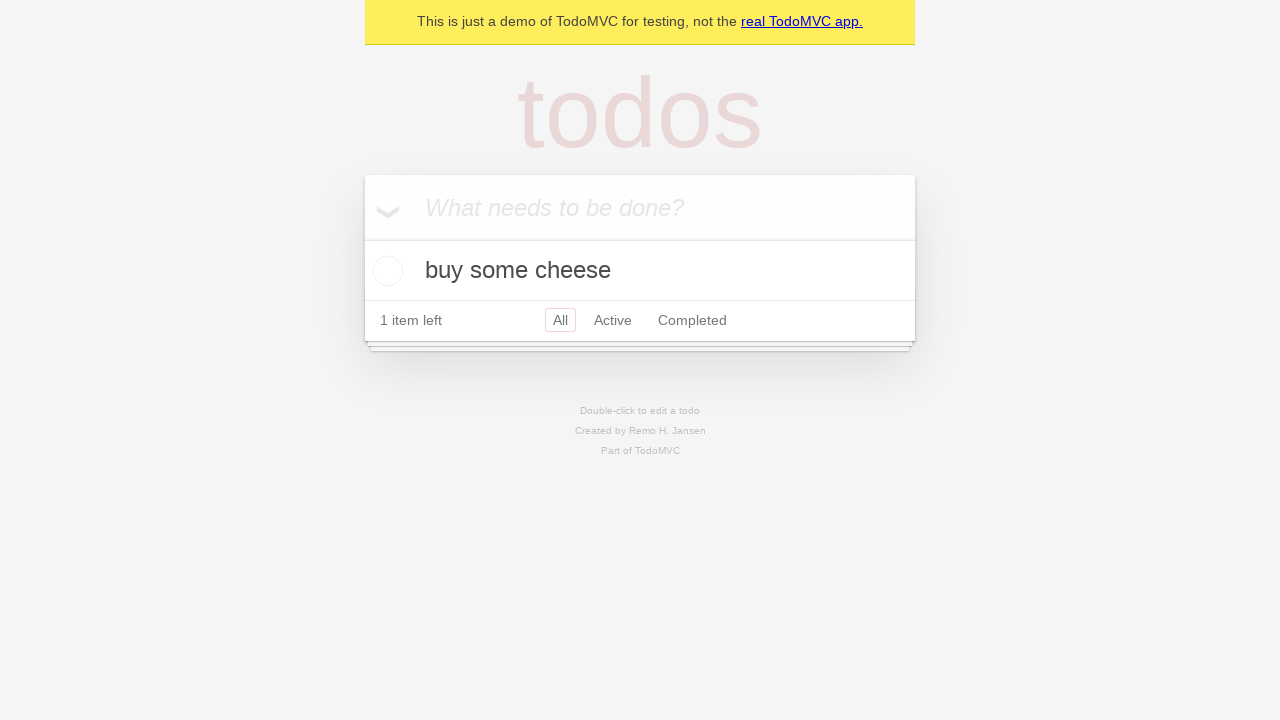

Filled input field with second todo item 'feed the cat' on internal:attr=[placeholder="What needs to be done?"i]
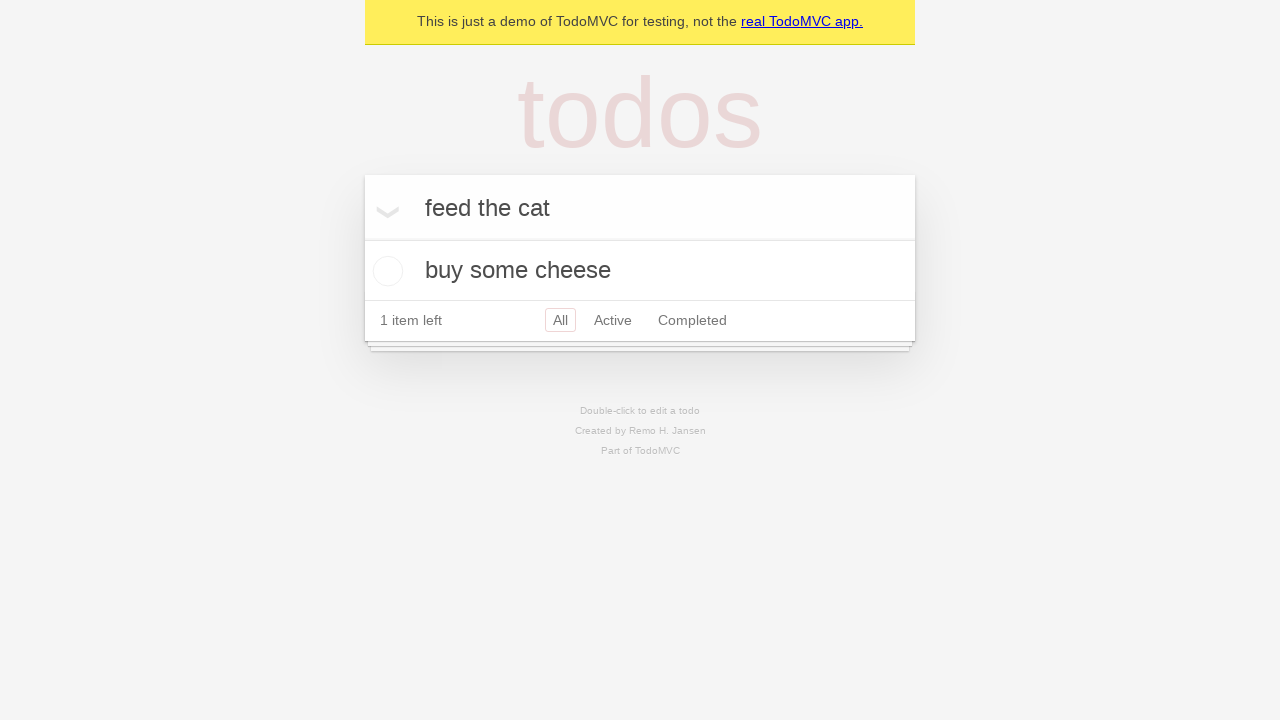

Pressed Enter to add second todo item on internal:attr=[placeholder="What needs to be done?"i]
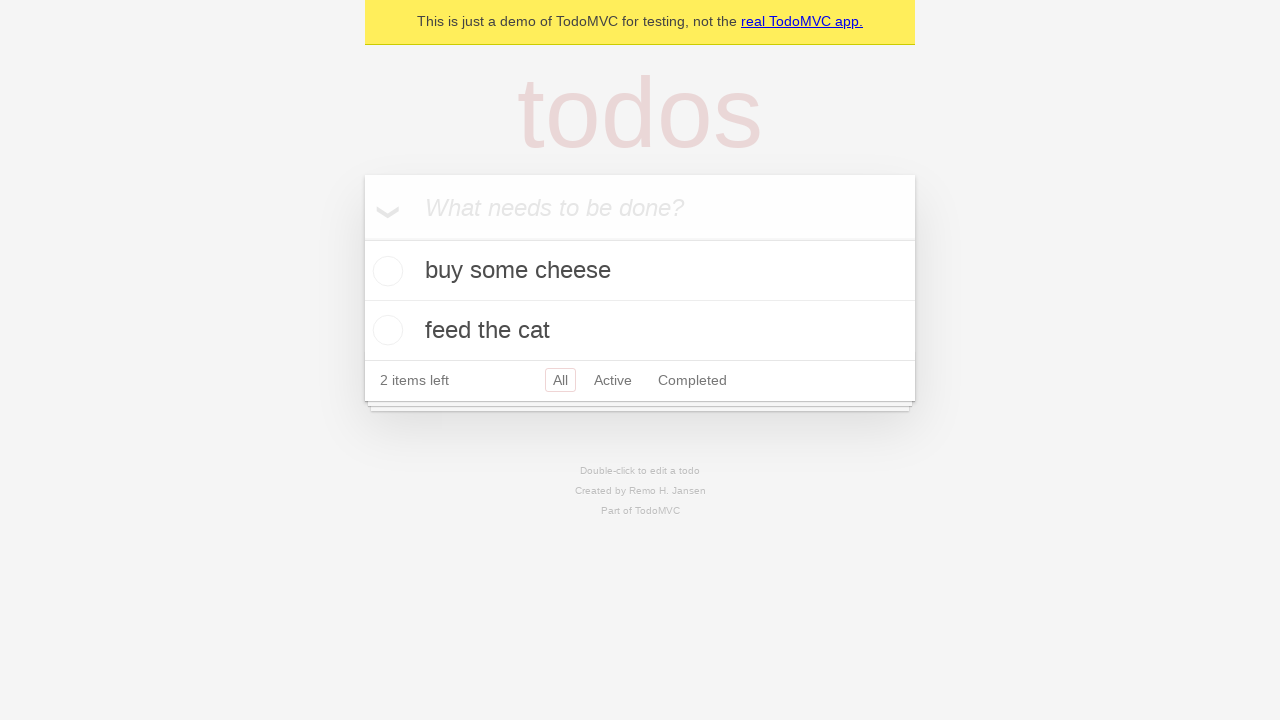

Checked first todo item to mark it as complete at (385, 271) on internal:testid=[data-testid="todo-item"s] >> nth=0 >> internal:role=checkbox
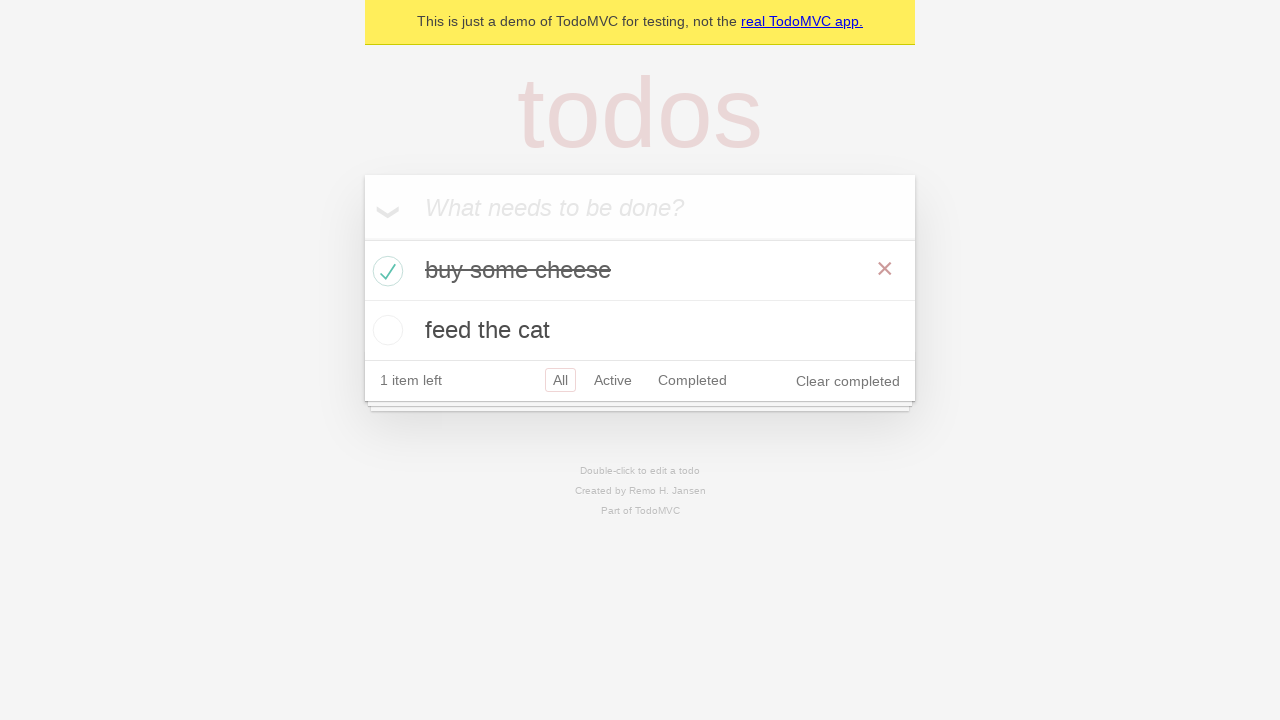

Unchecked first todo item to un-mark it as complete at (385, 271) on internal:testid=[data-testid="todo-item"s] >> nth=0 >> internal:role=checkbox
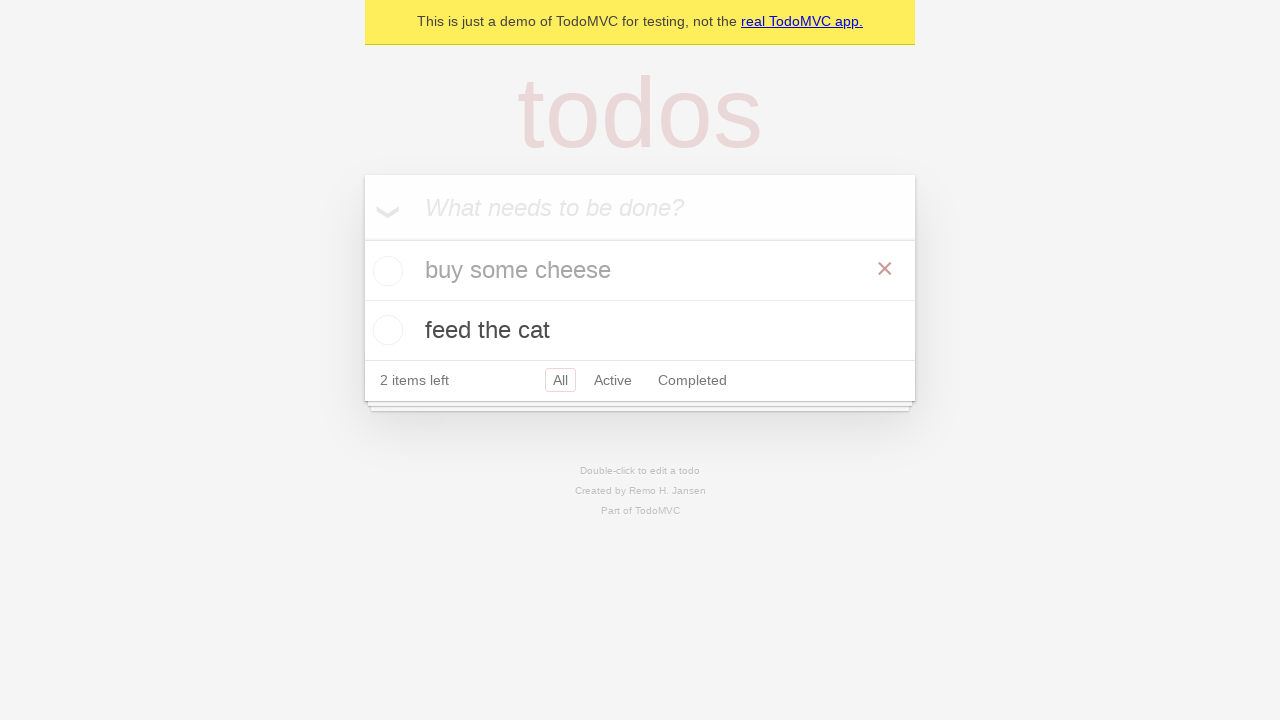

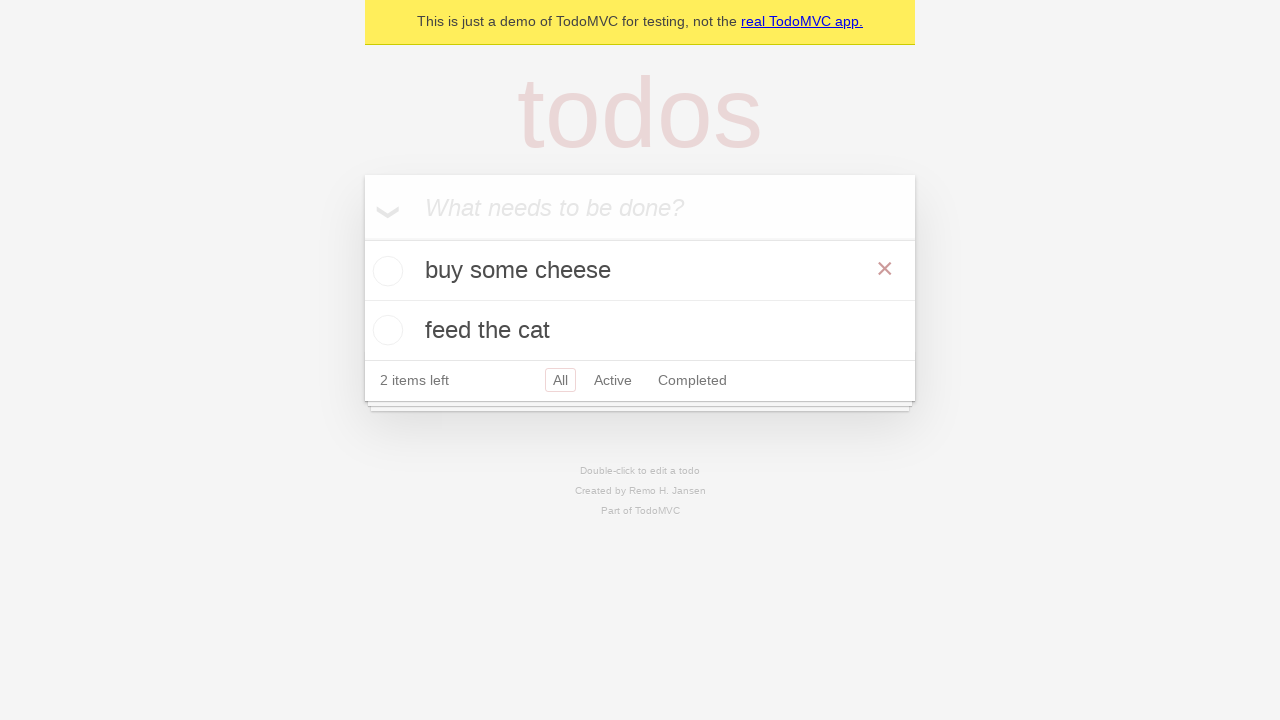